Tests geolocation functionality by setting fake coordinates (Mountain View location), clicking the "Where am I?" button, and verifying the displayed latitude and longitude values

Starting URL: https://the-internet.herokuapp.com/geolocation

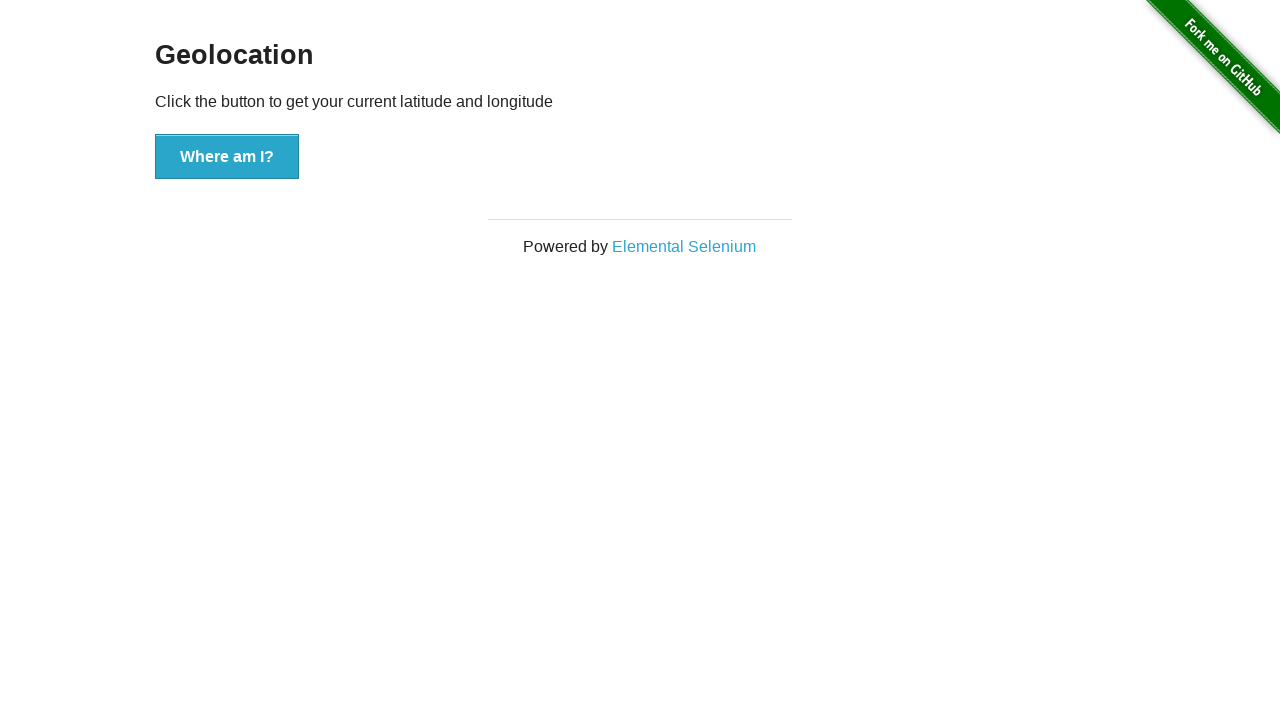

Set fake geolocation to Mountain View coordinates (37.386052, -122.083851)
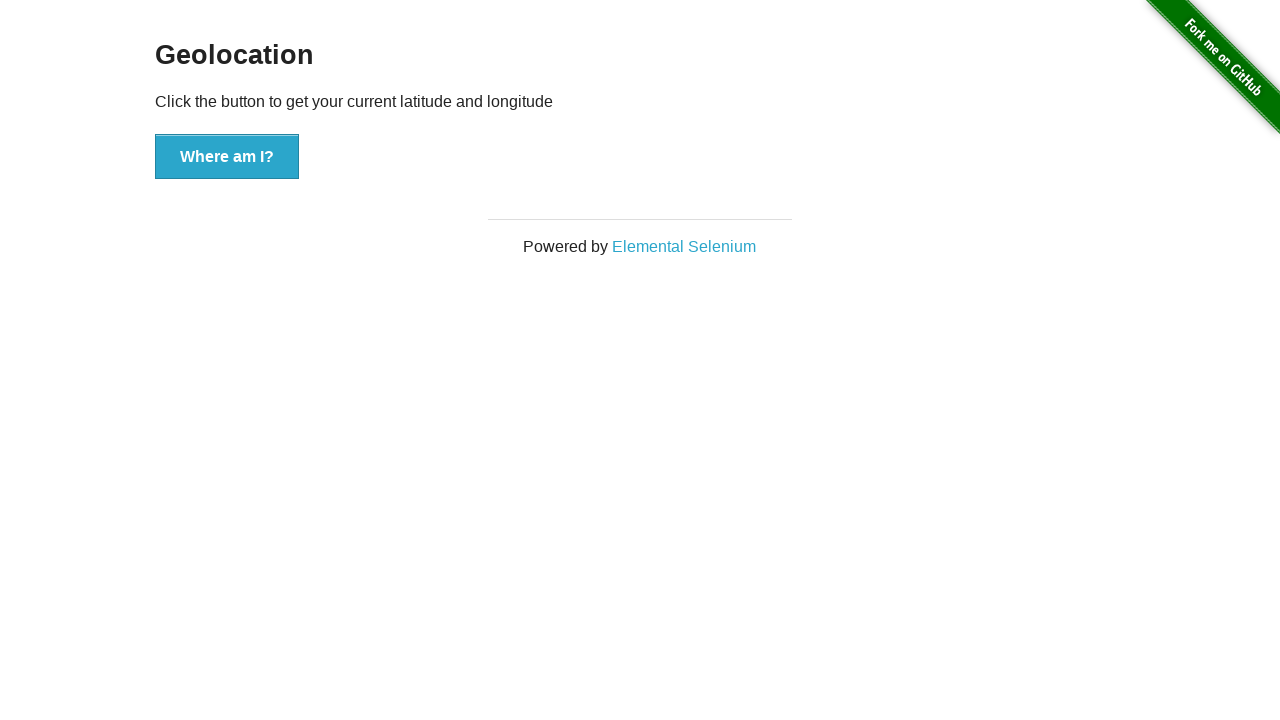

Granted geolocation permission
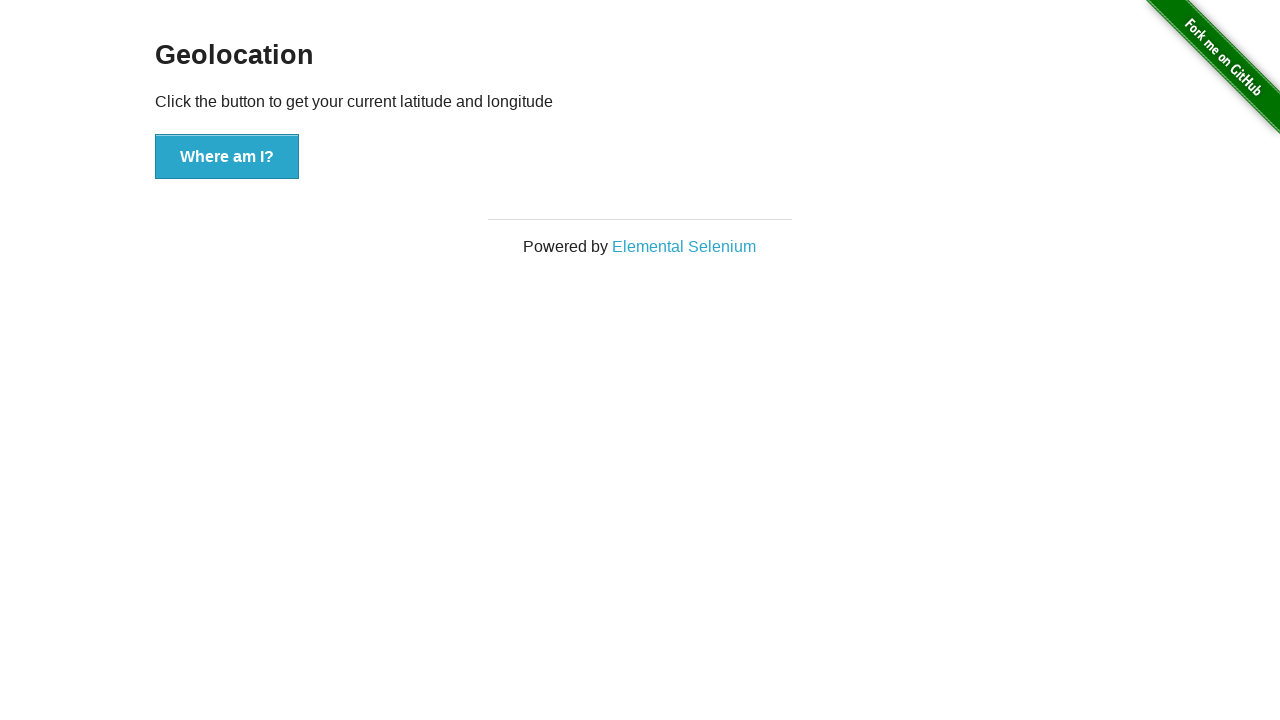

Clicked the 'Where am I?' button at (227, 157) on xpath=//button[.='Where am I?']
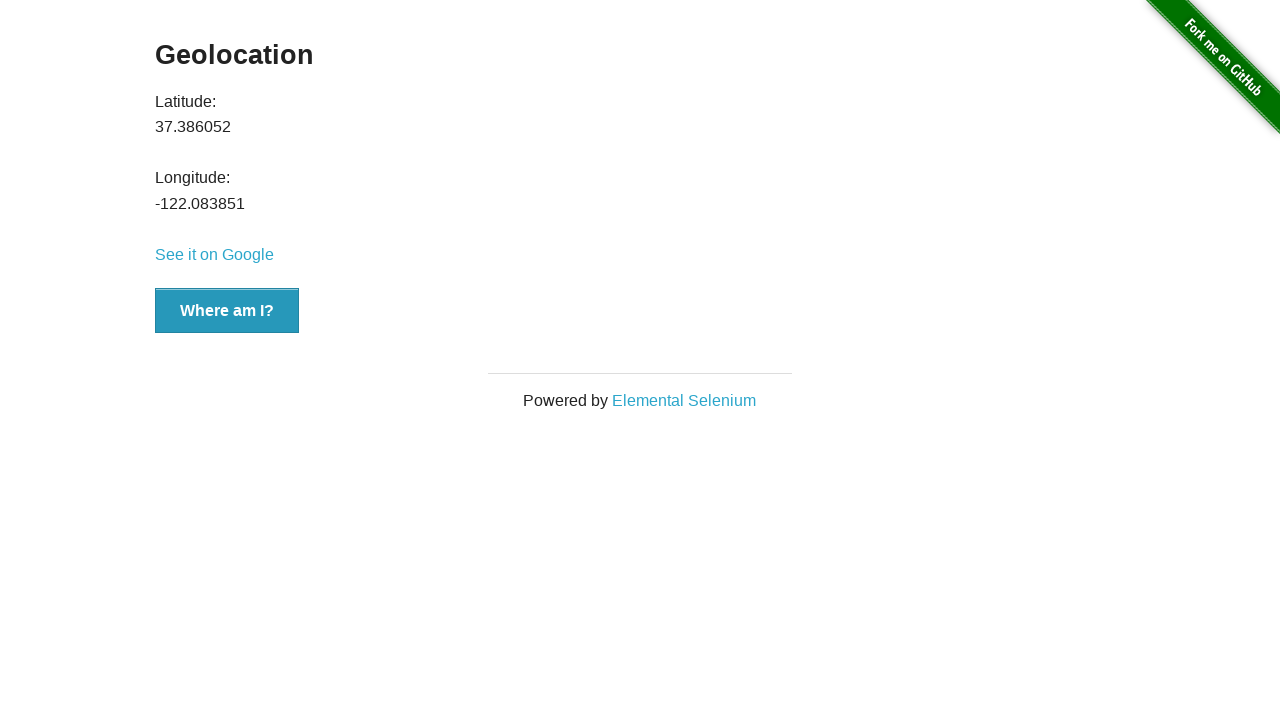

Latitude value element loaded
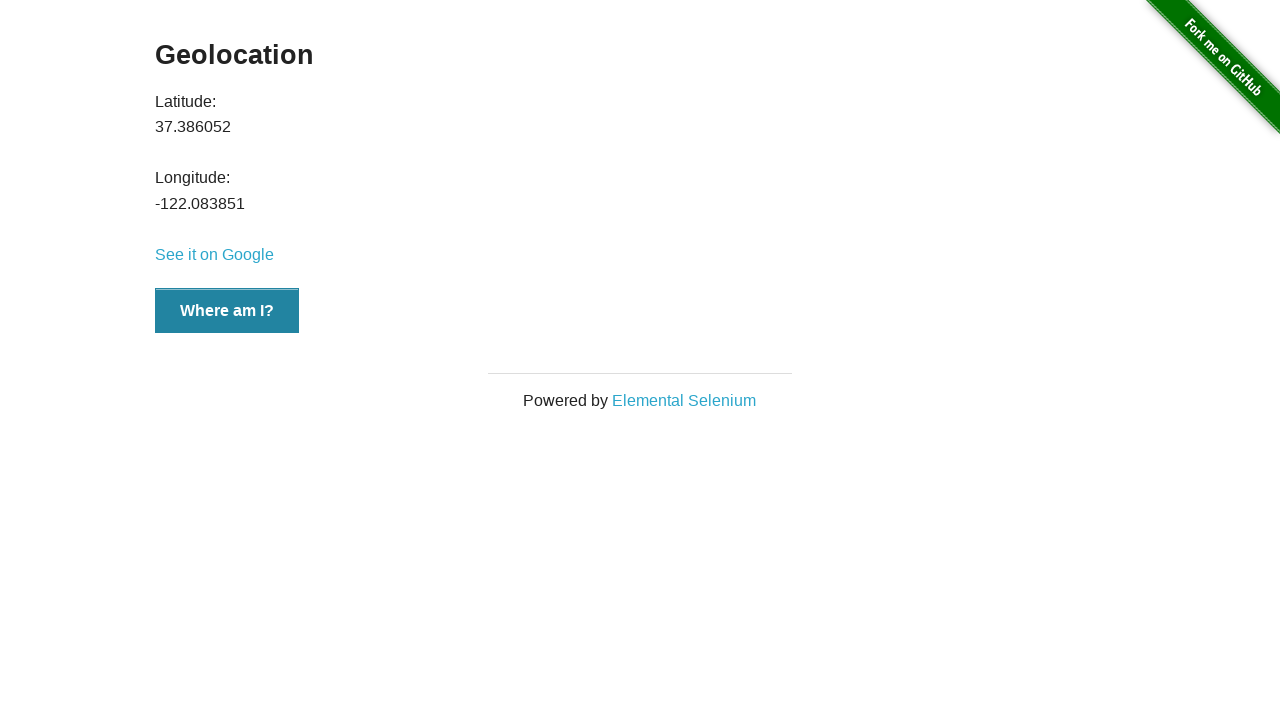

Verified latitude value is 37.386052
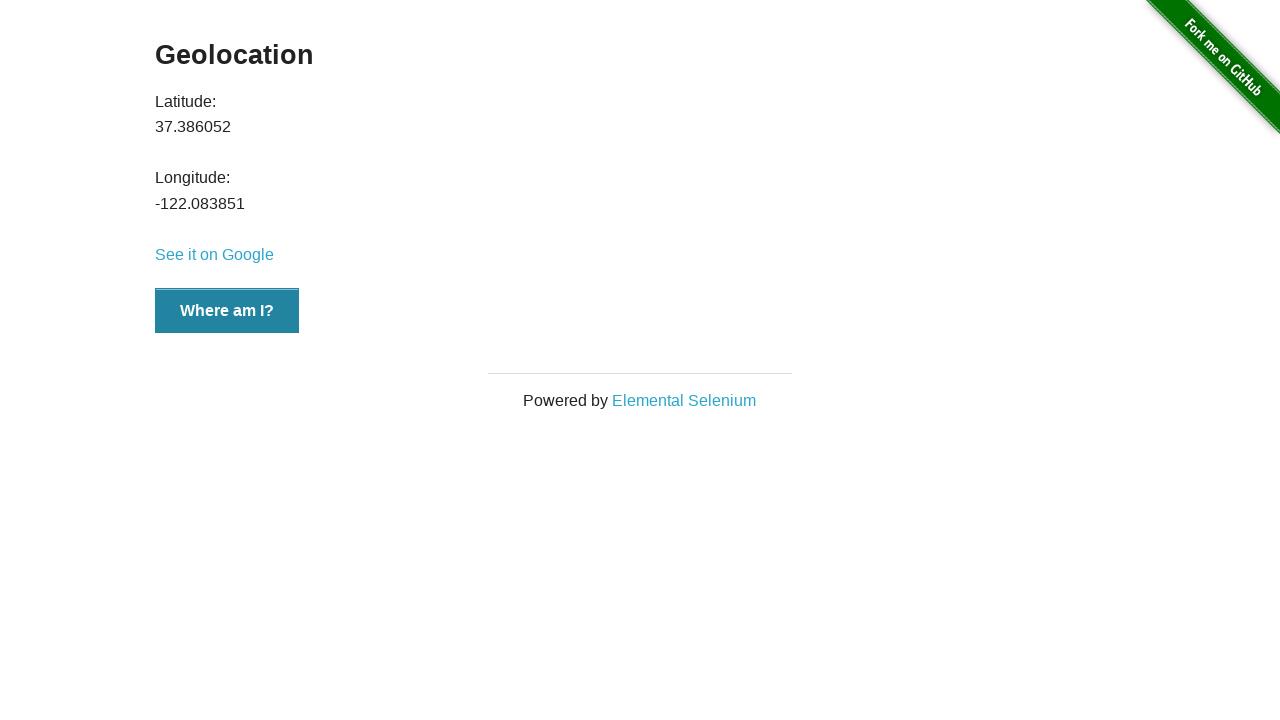

Verified longitude value is -122.083851
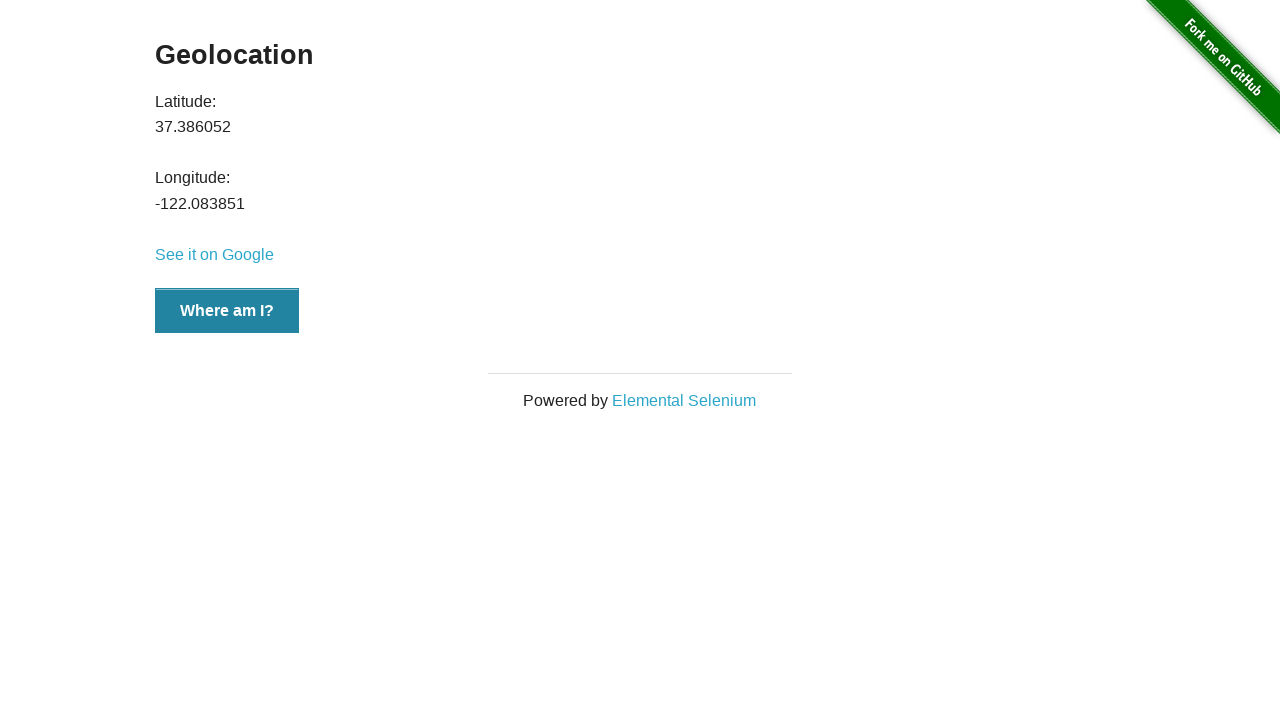

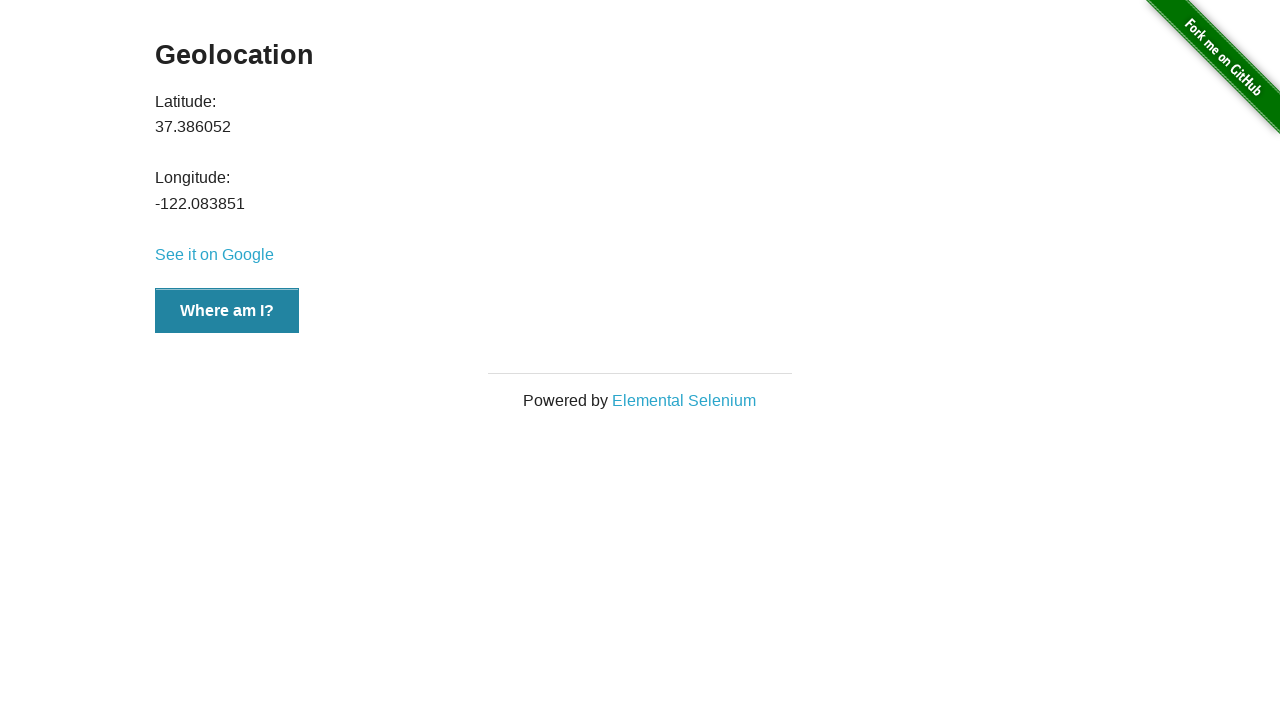